Tests window handling functionality by opening a new window via link click, switching between windows, and verifying content in each window

Starting URL: https://the-internet.herokuapp.com/windows

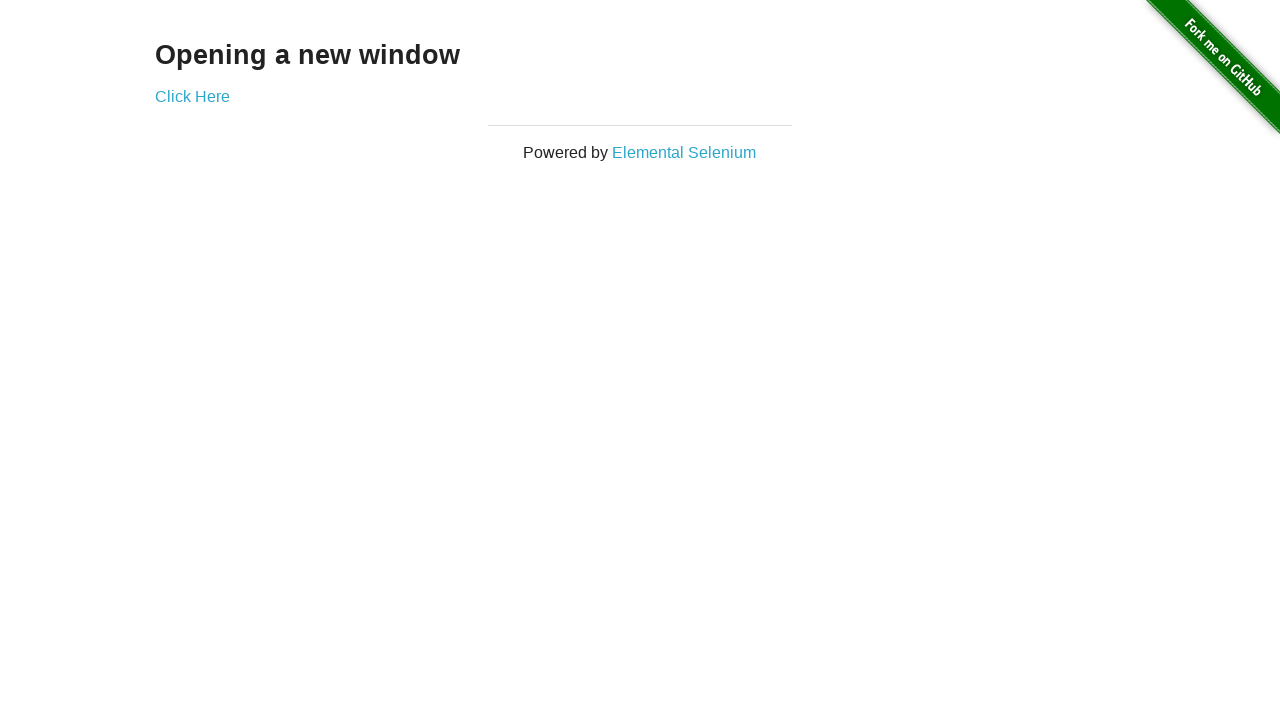

Clicked 'Click Here' link to open new window at (192, 96) on text='Click Here'
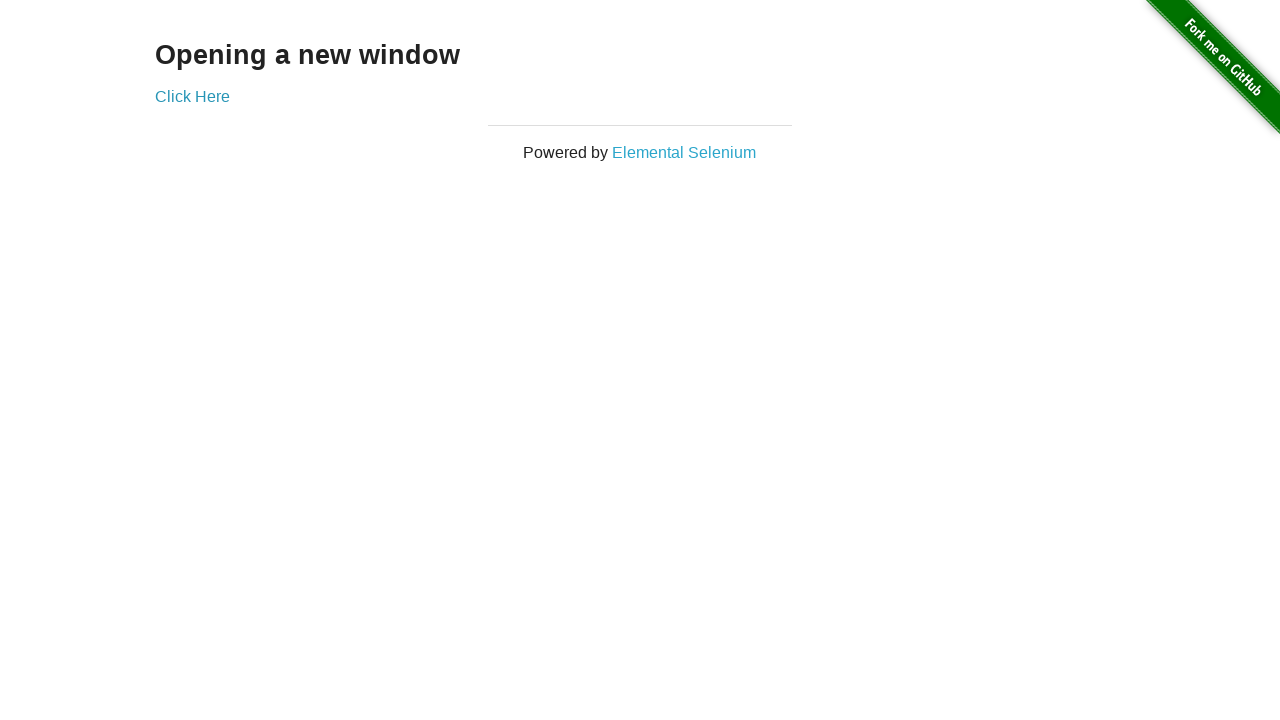

New window opened and captured
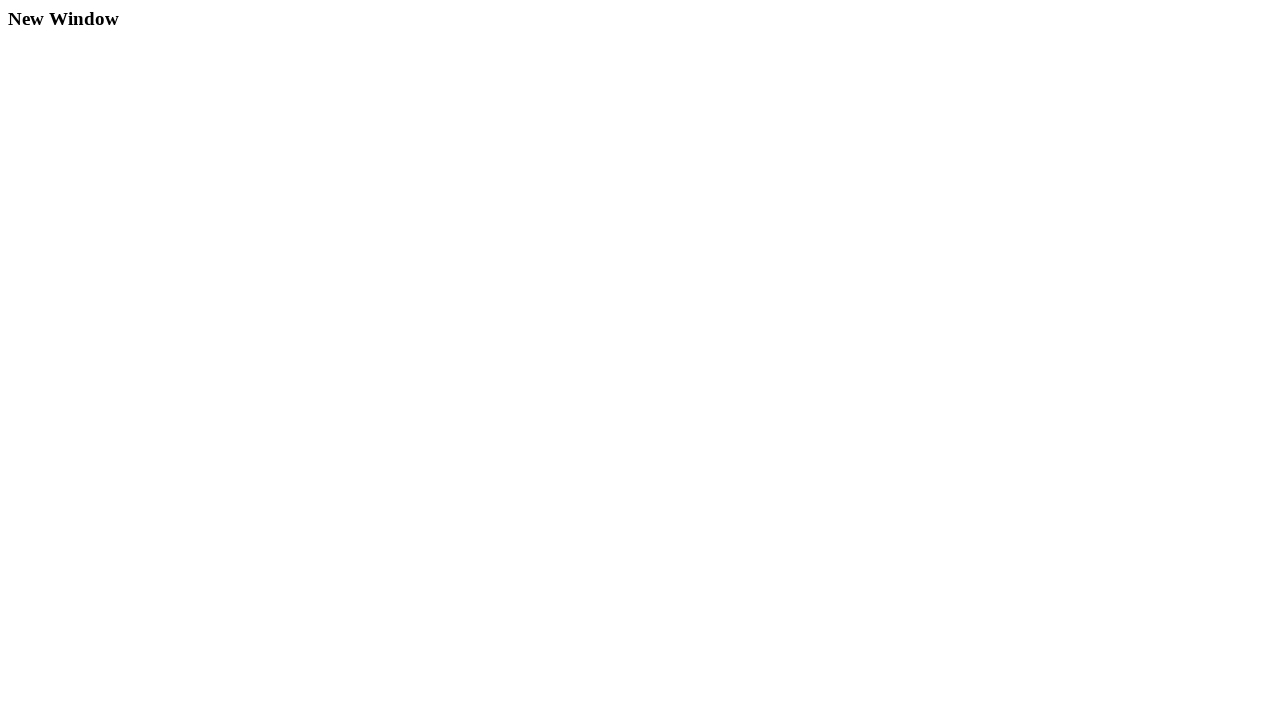

Verified 'New Window' heading in new window
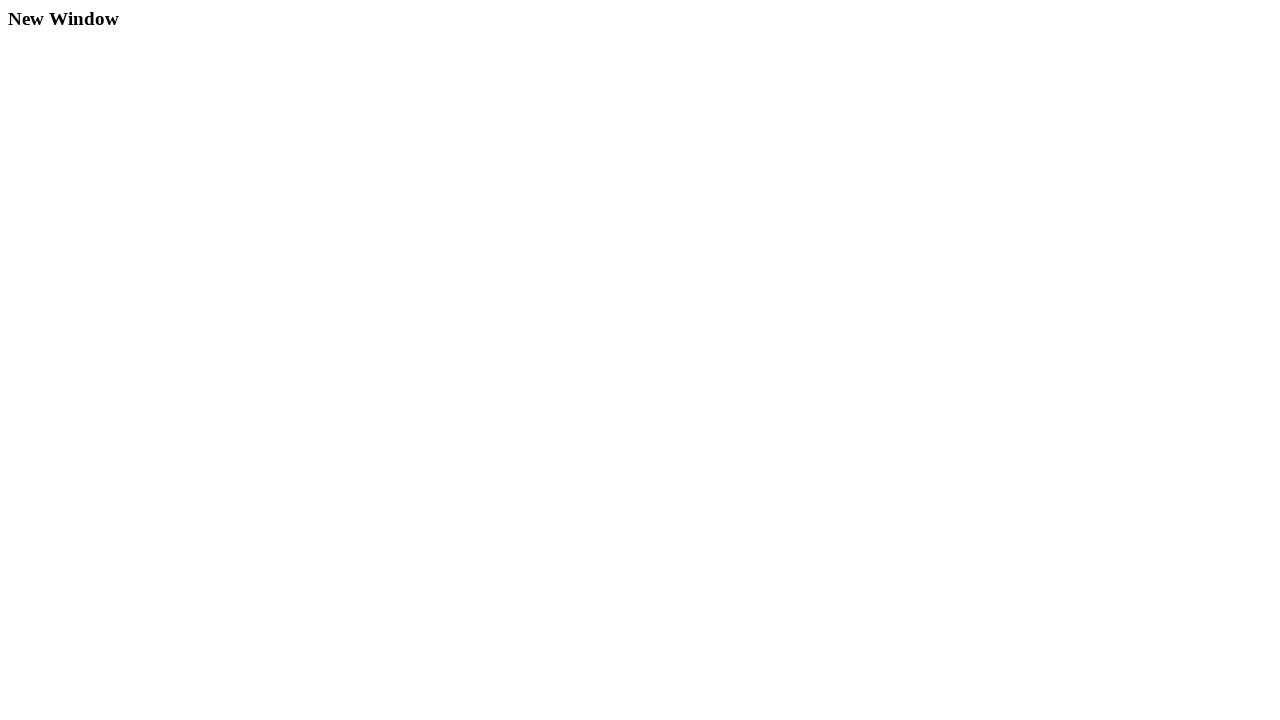

Closed new window
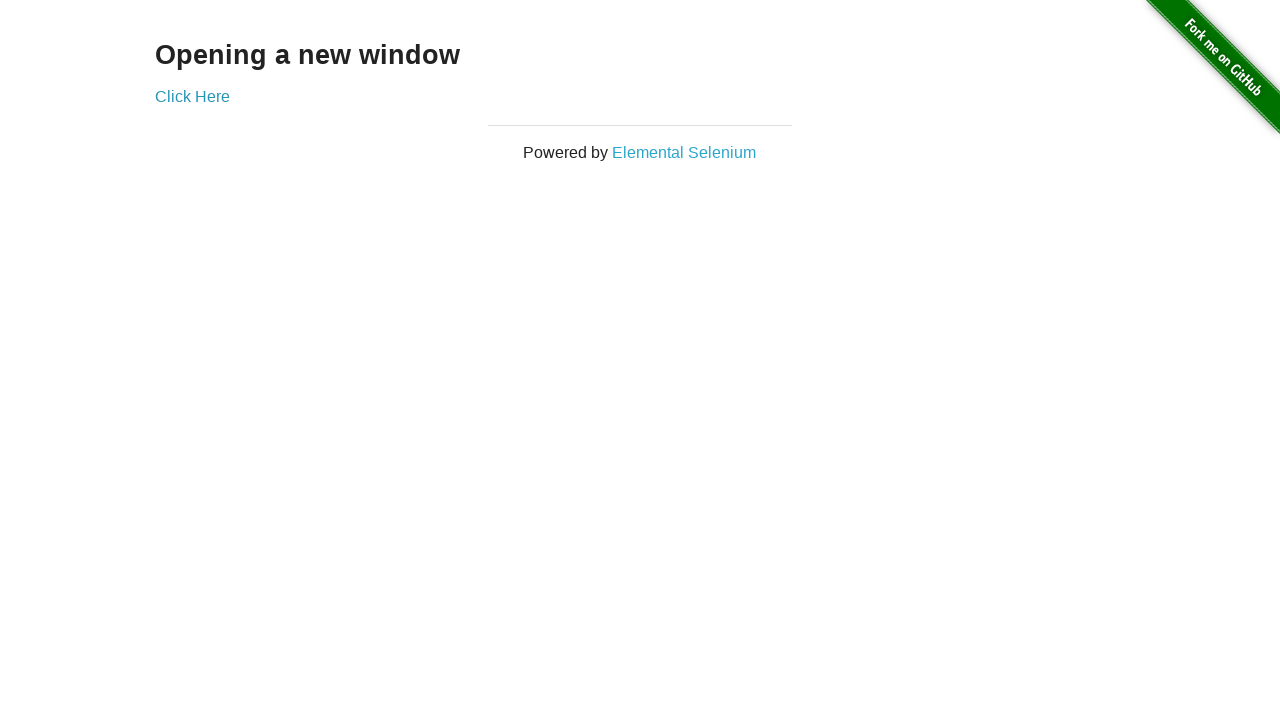

Verified 'Opening a new window' heading in original window
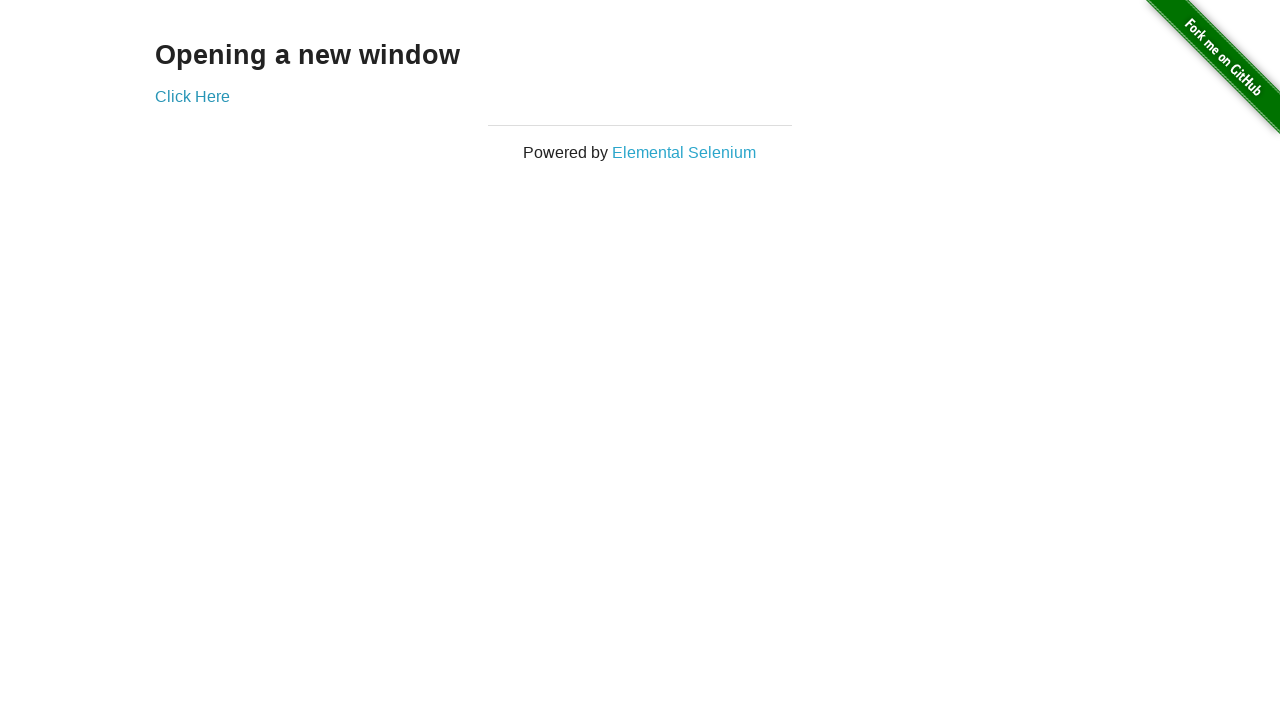

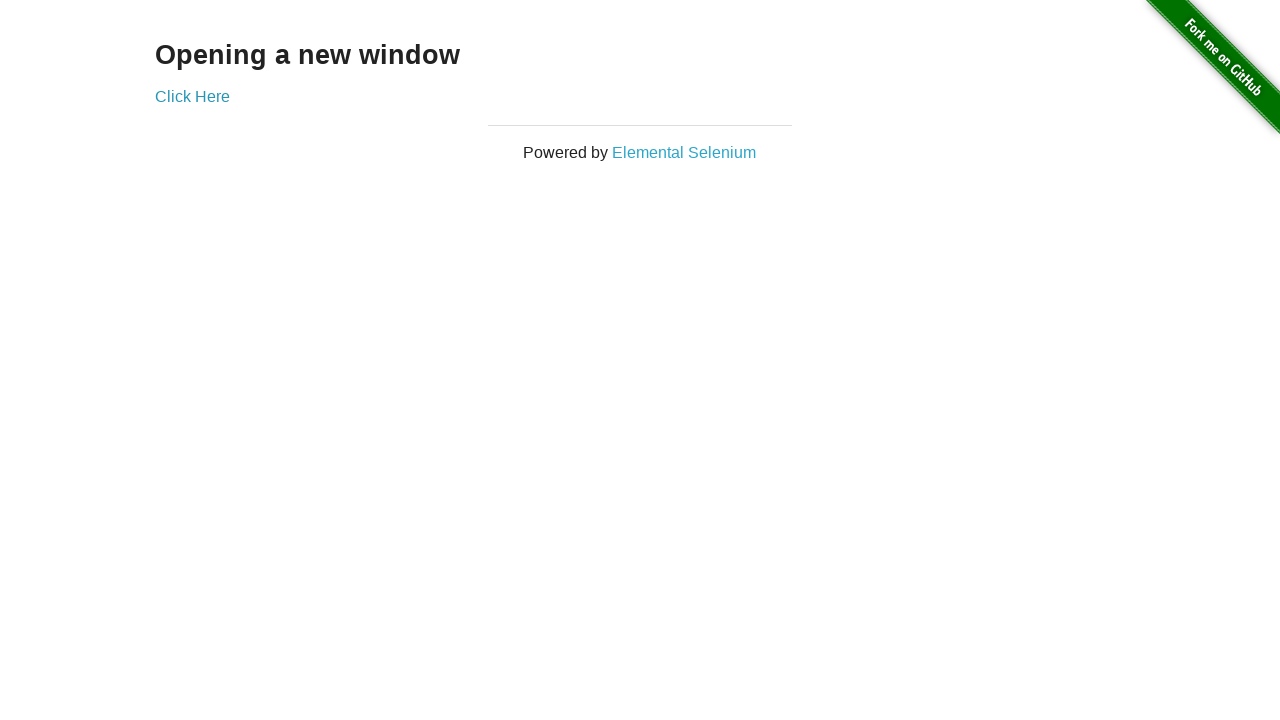